Tests hover functionality by moving mouse over different user avatars and verifying that the correct user information is displayed on hover

Starting URL: http://theinternet.przyklady.javastart.pl/hovers

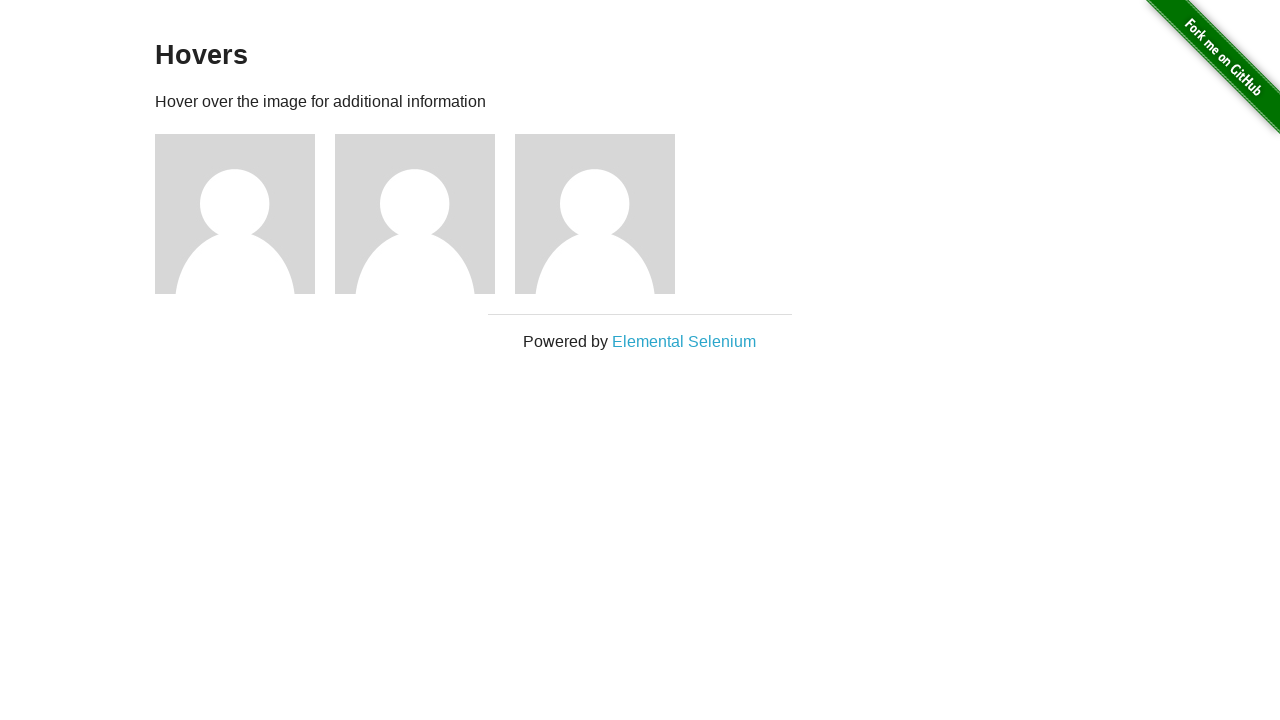

Located first user avatar element
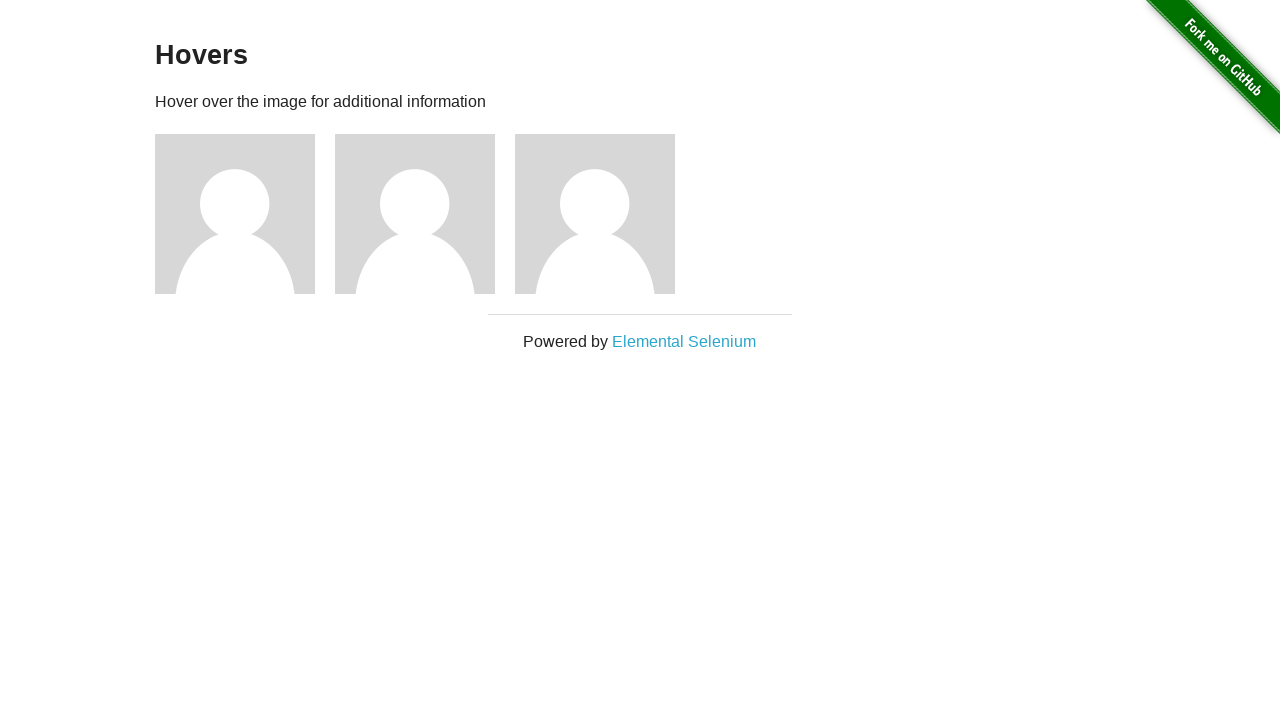

Located second user avatar element
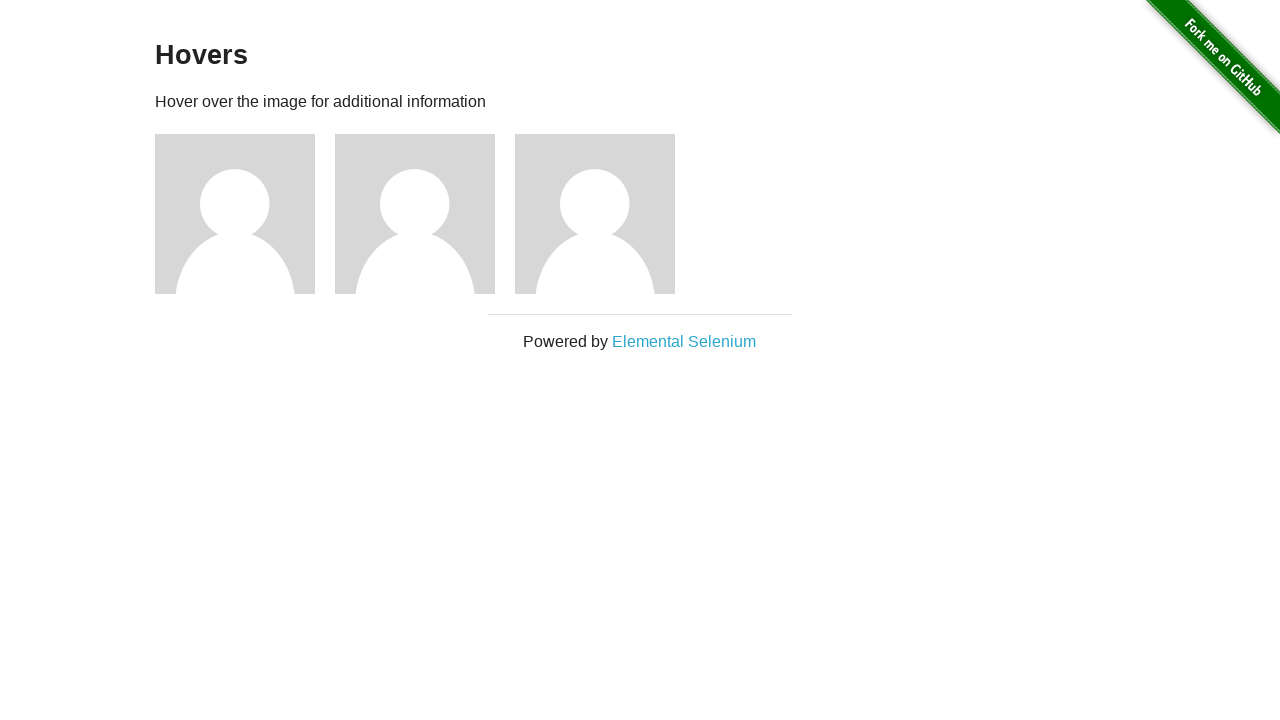

Located third user avatar element
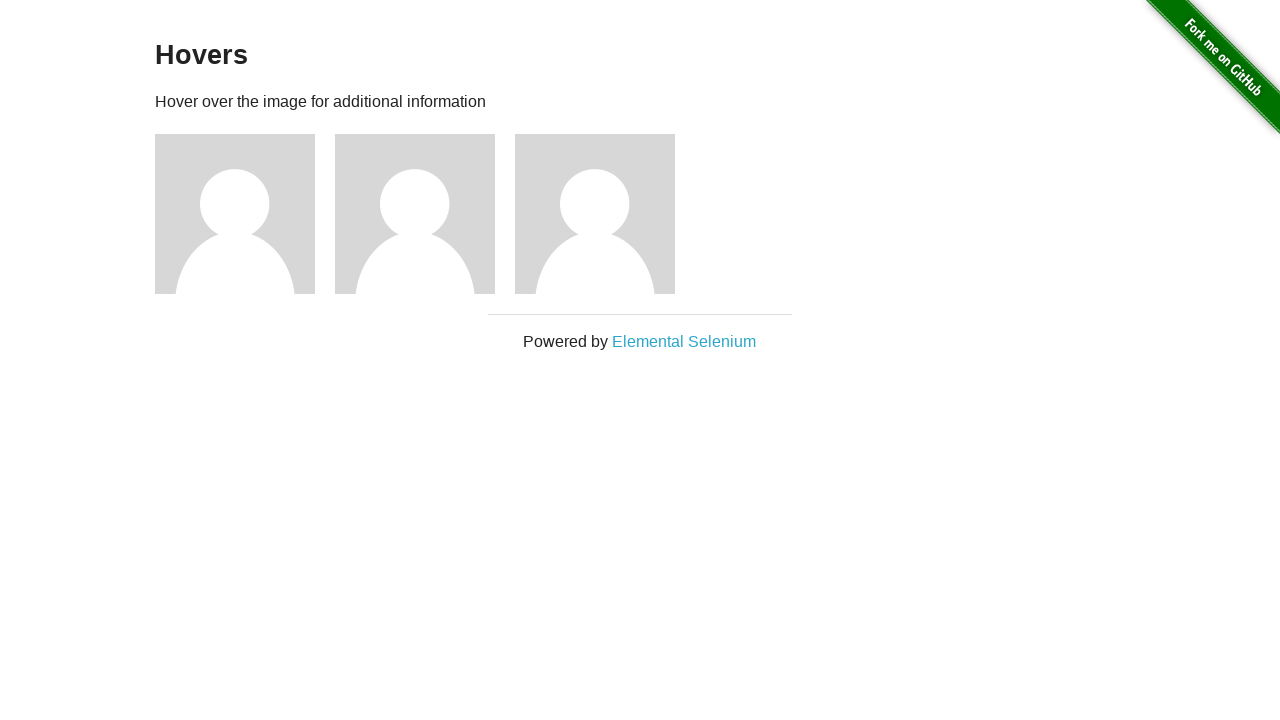

Hovered over first user avatar at (245, 214) on (//div[@class='figure'])[1]
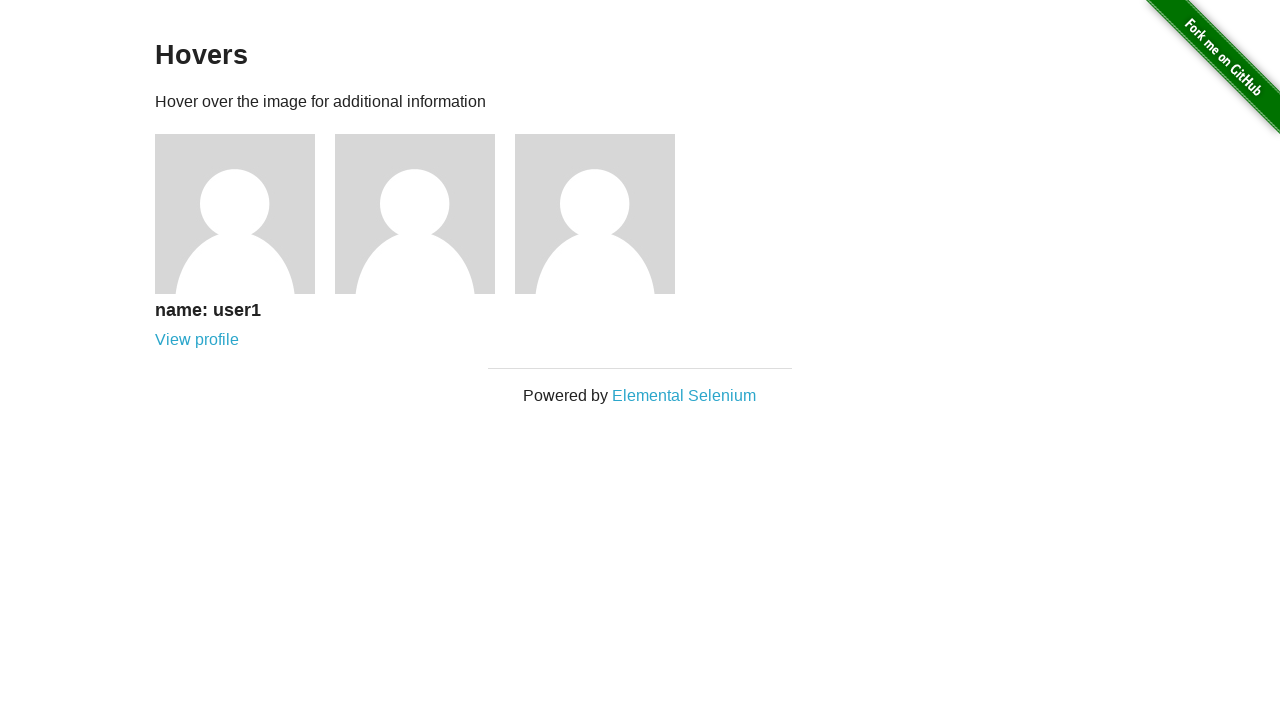

Located first user text element
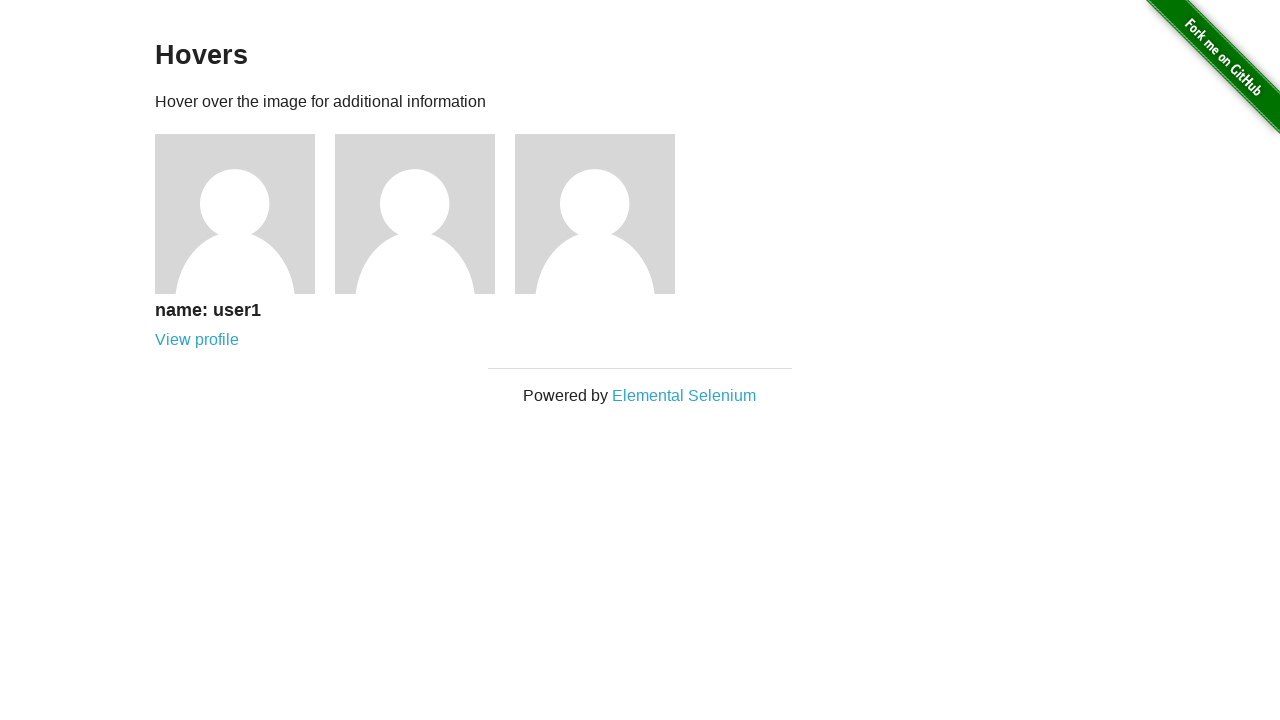

Verified first user text displays 'name: user1'
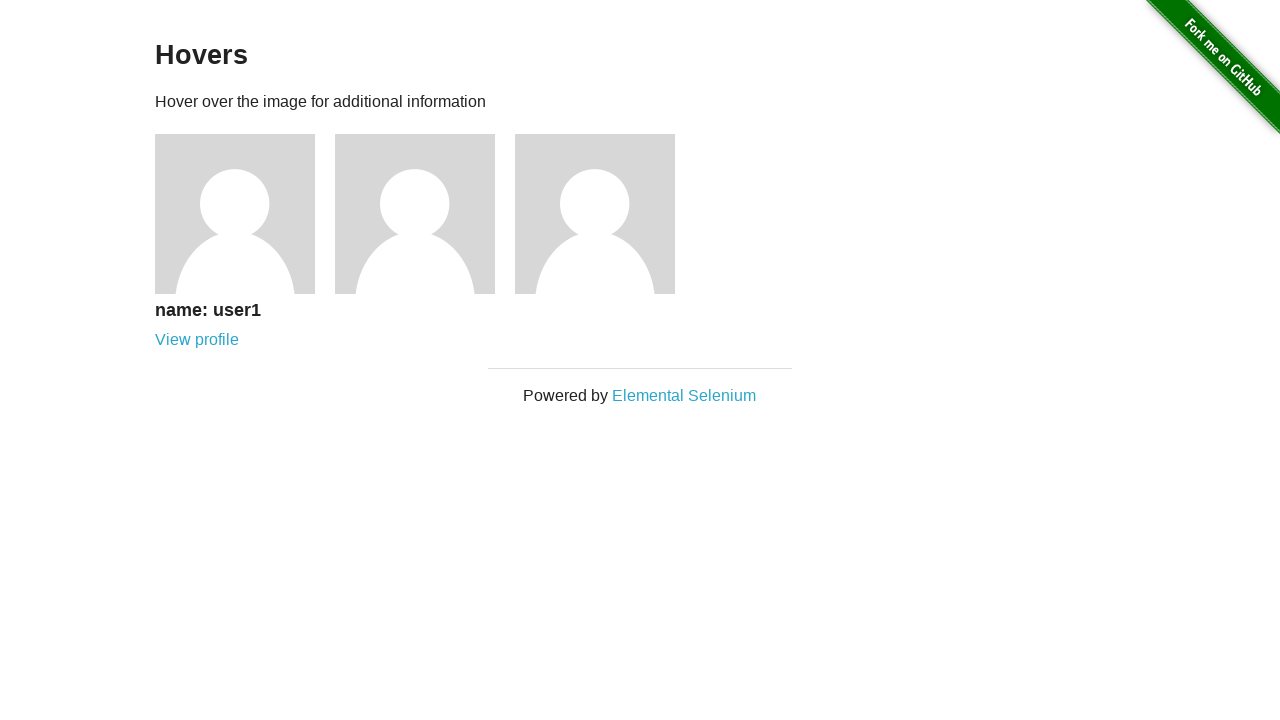

Hovered over second user avatar at (425, 214) on (//div[@class='figure'])[2]
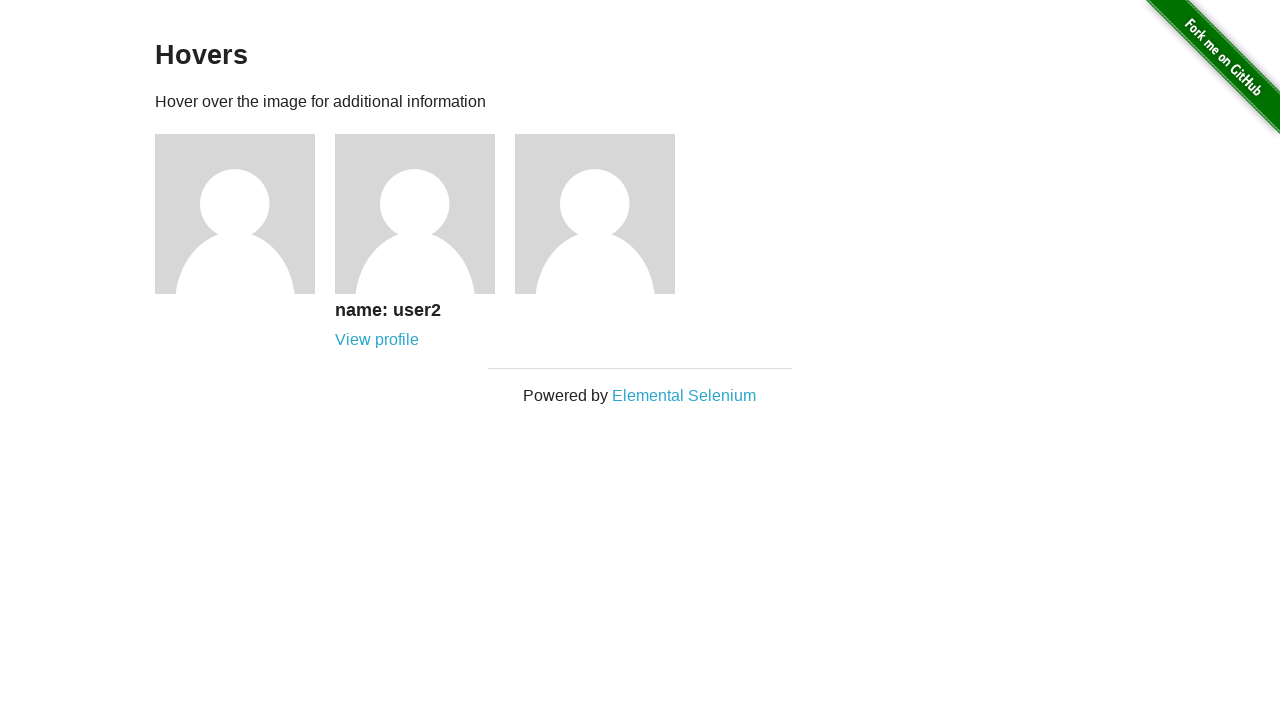

Located second user text element
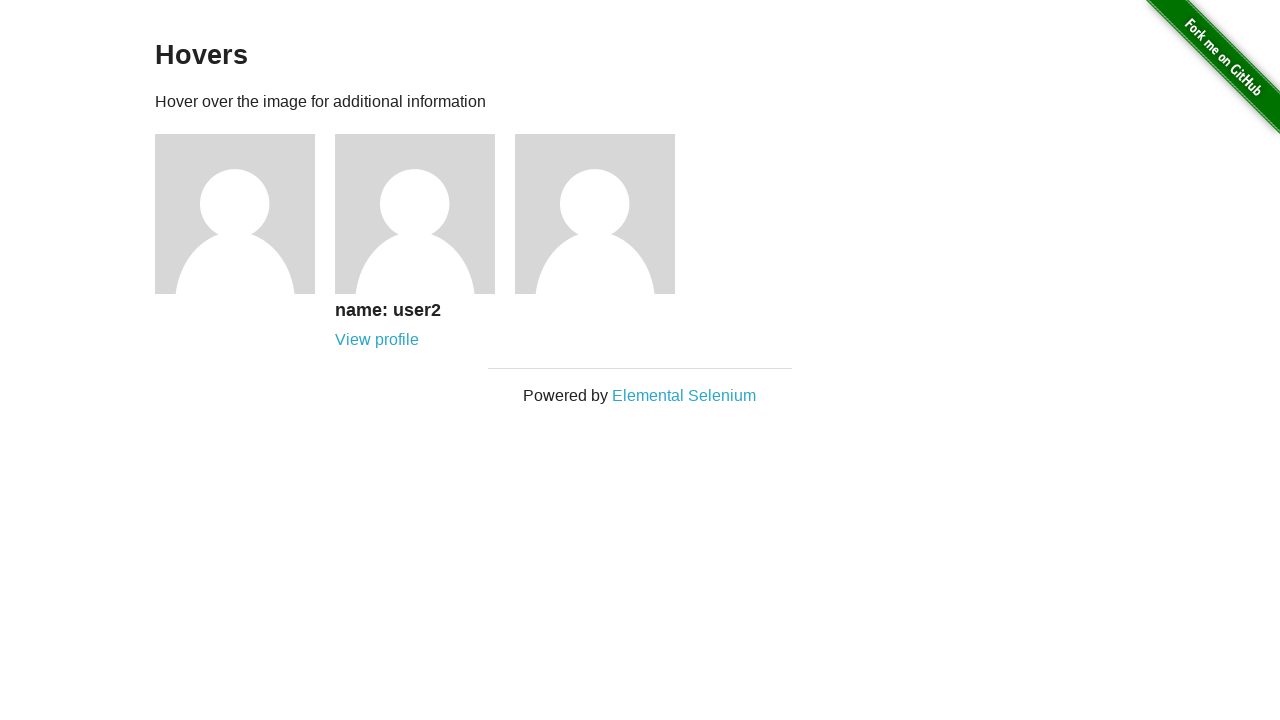

Verified second user text displays 'name: user2'
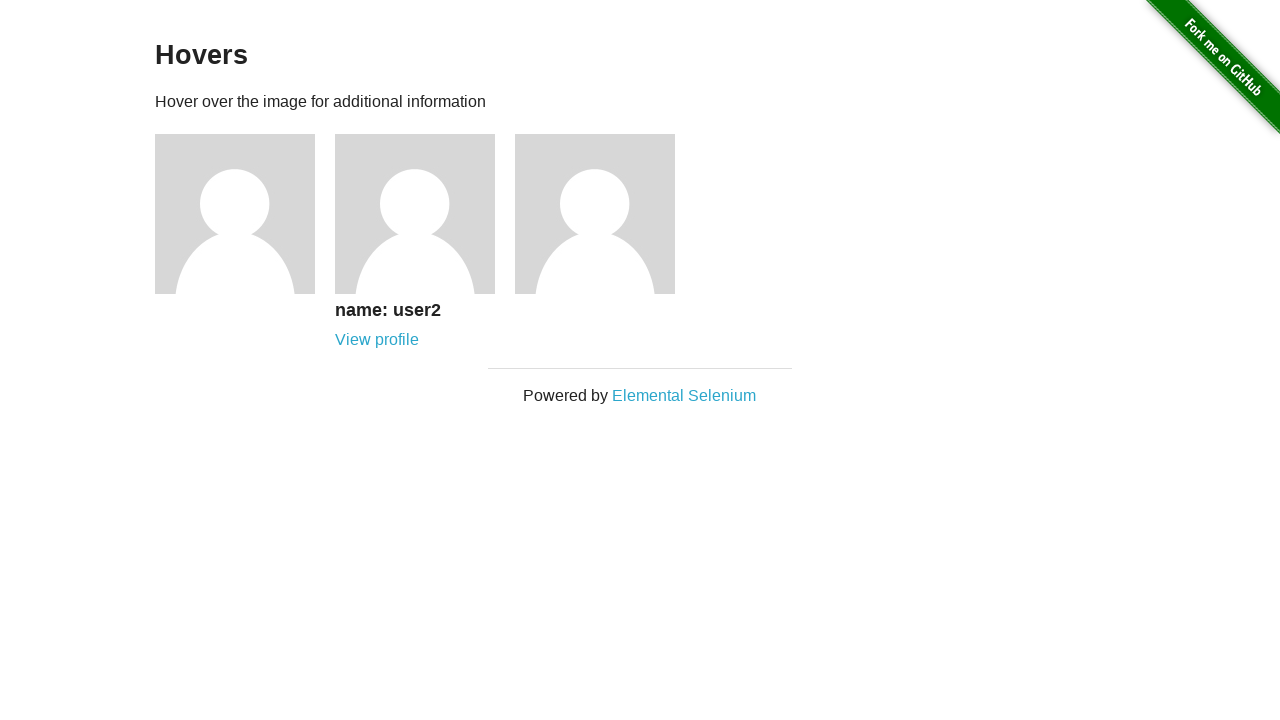

Hovered over third user avatar at (605, 214) on (//div[@class='figure'])[3]
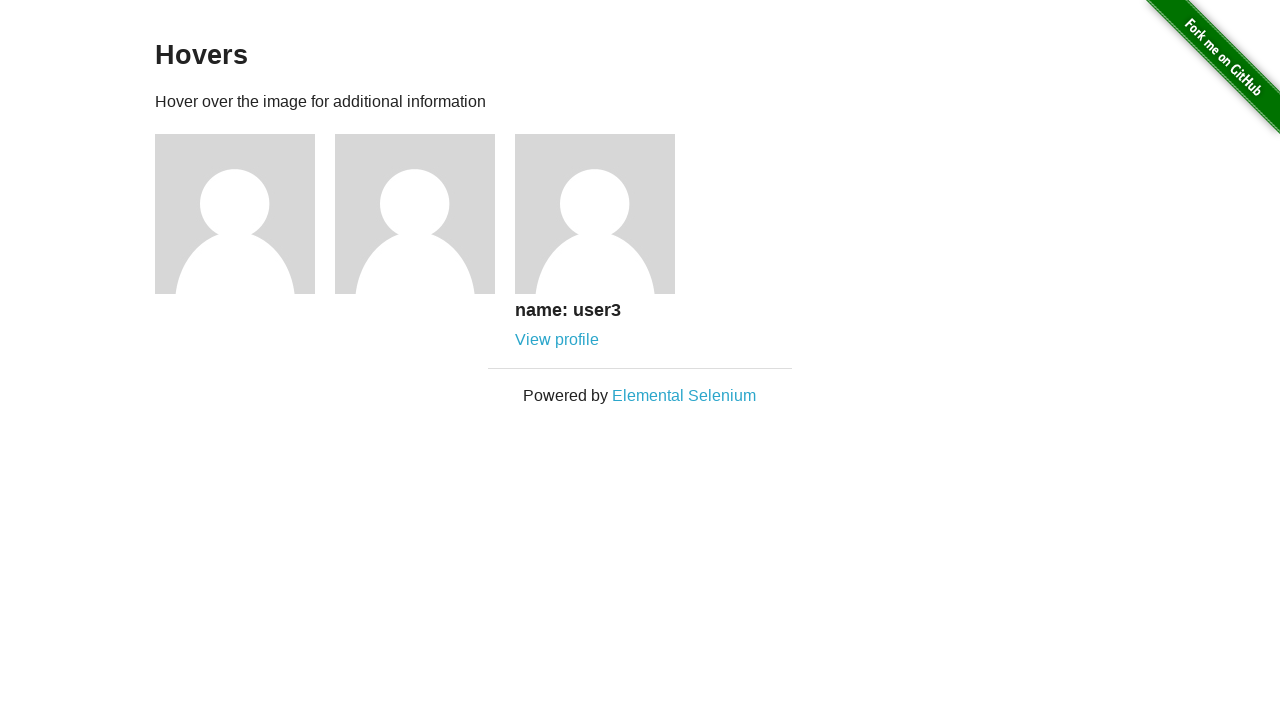

Located third user text element
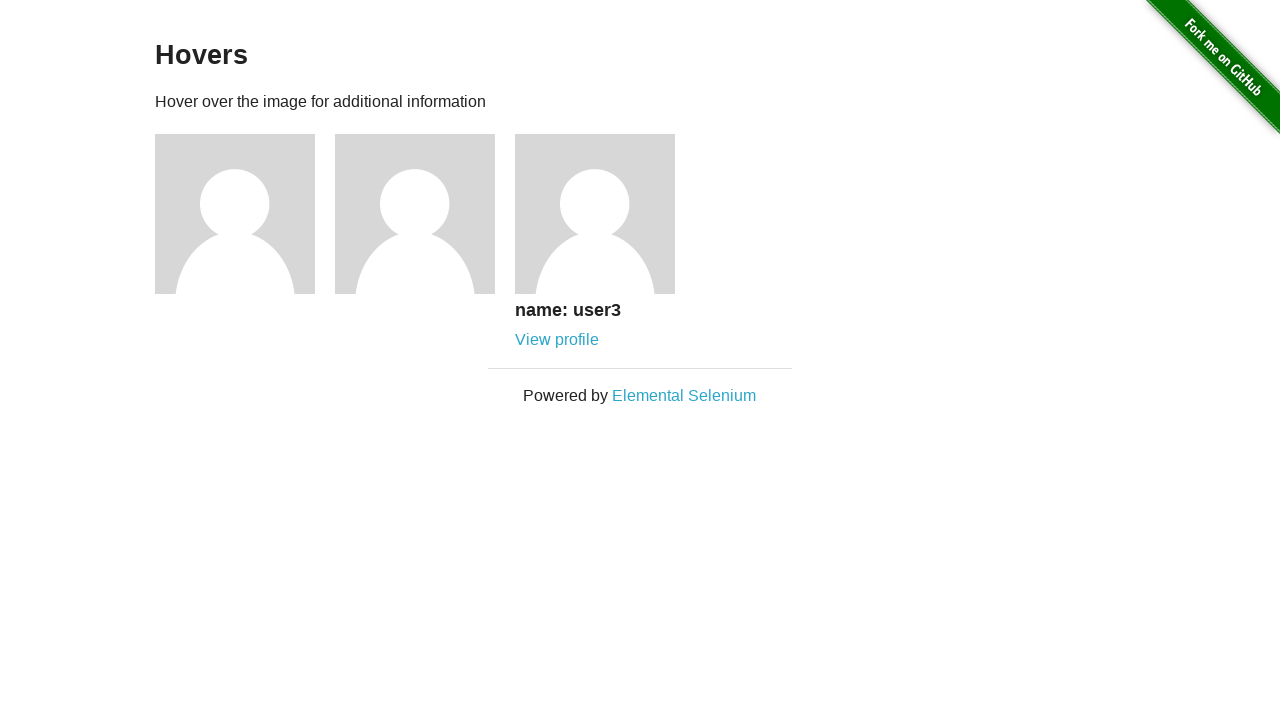

Verified third user text displays 'name: user3'
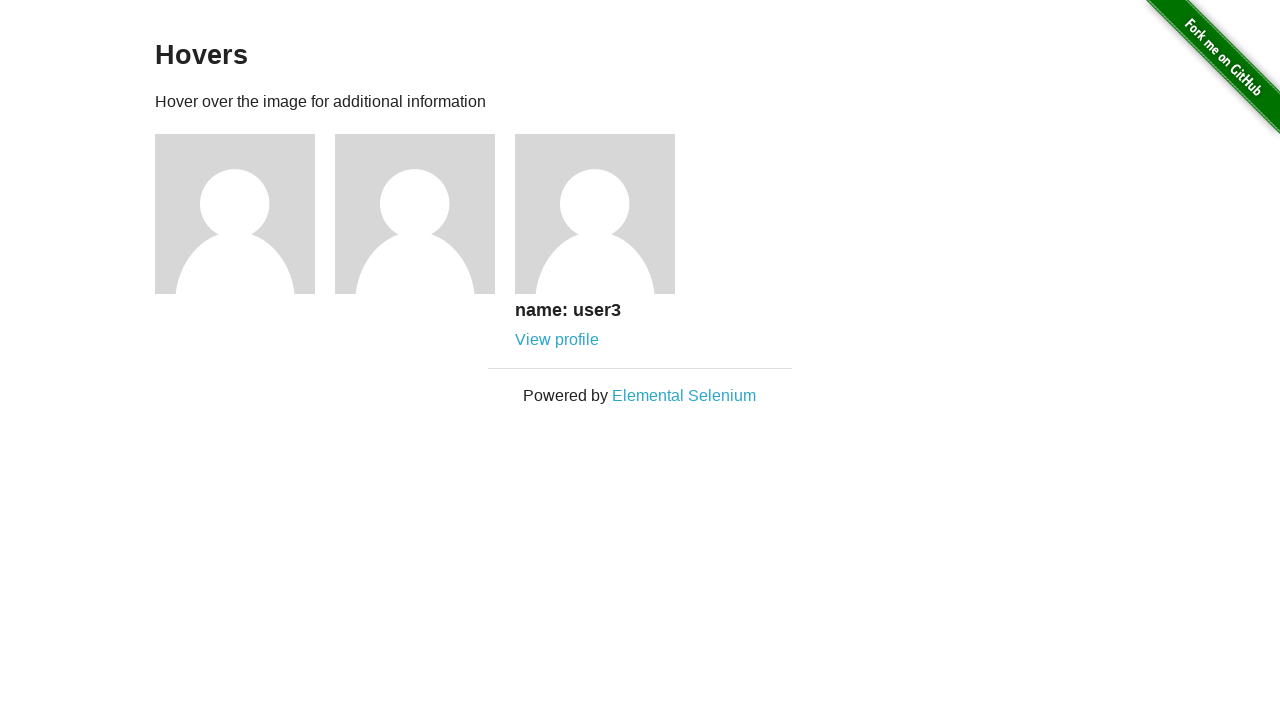

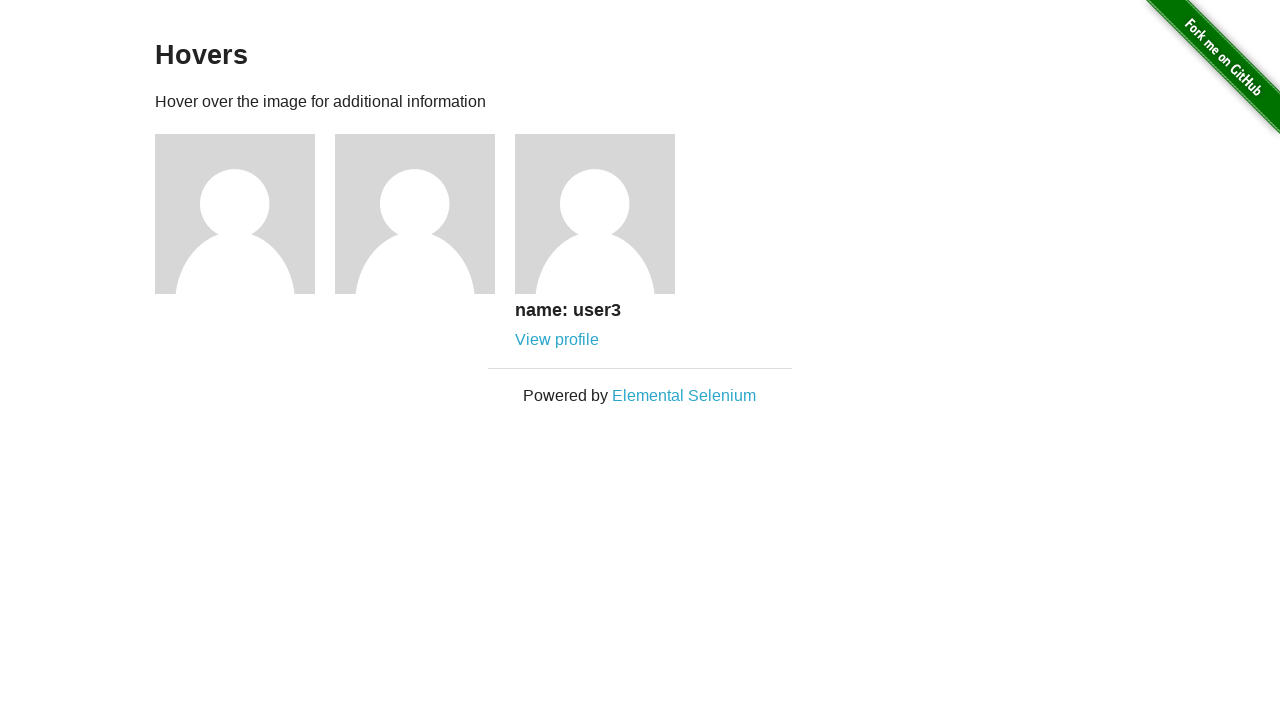